Tests dynamic button clicking sequence where each button click reveals the next button, verifying the final success message

Starting URL: https://testpages.herokuapp.com/styled/dynamic-buttons-simple.html

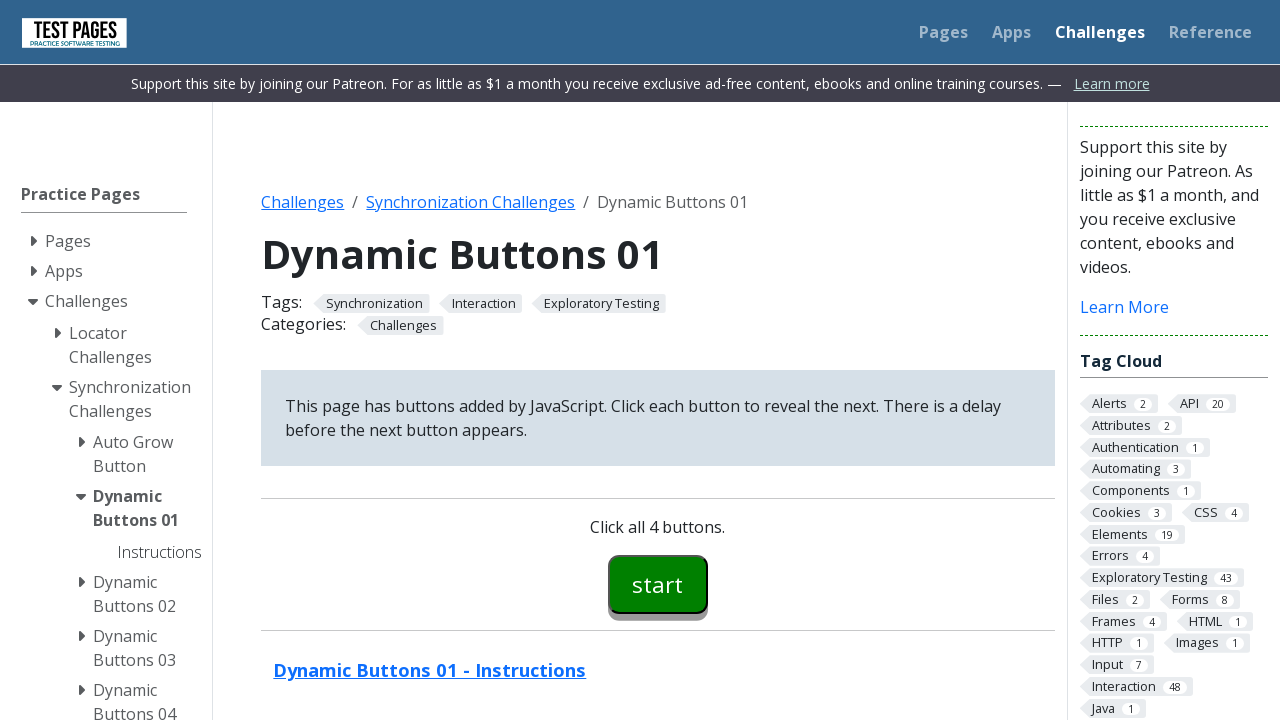

Clicked first button (button00) at (658, 584) on #button00
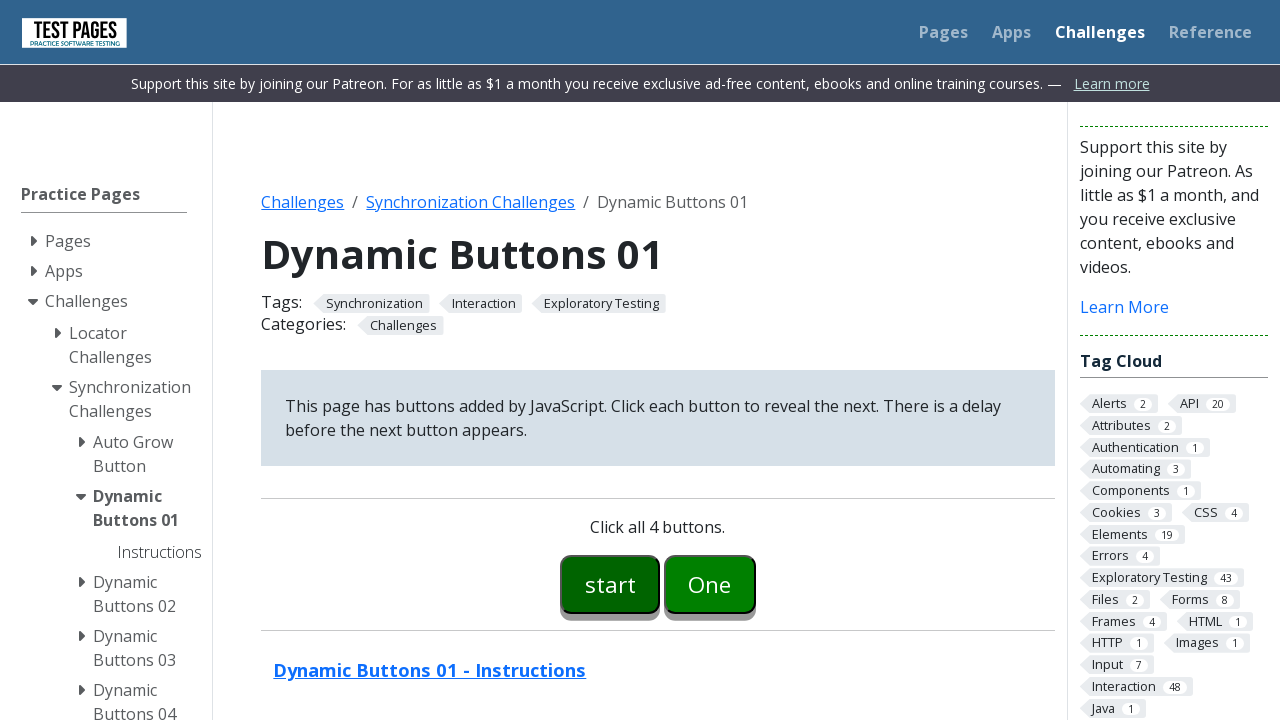

Second button (button01) became visible
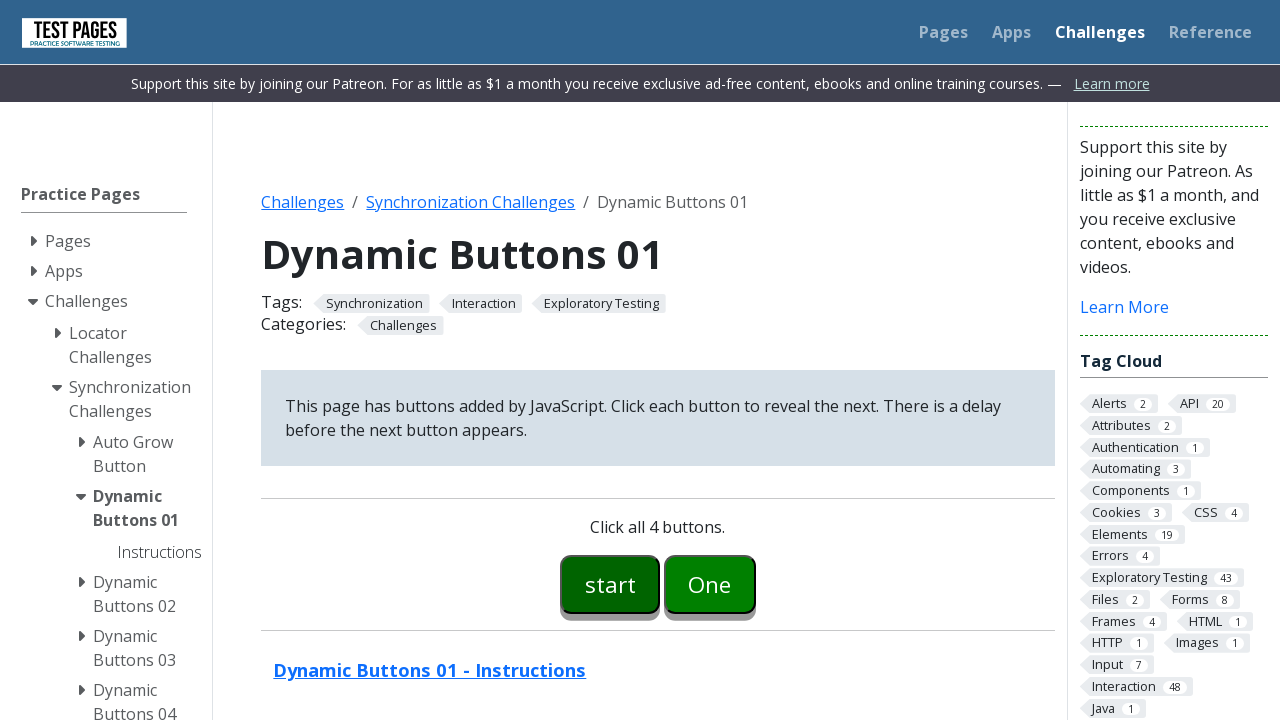

Clicked second button (button01) at (710, 584) on #button01
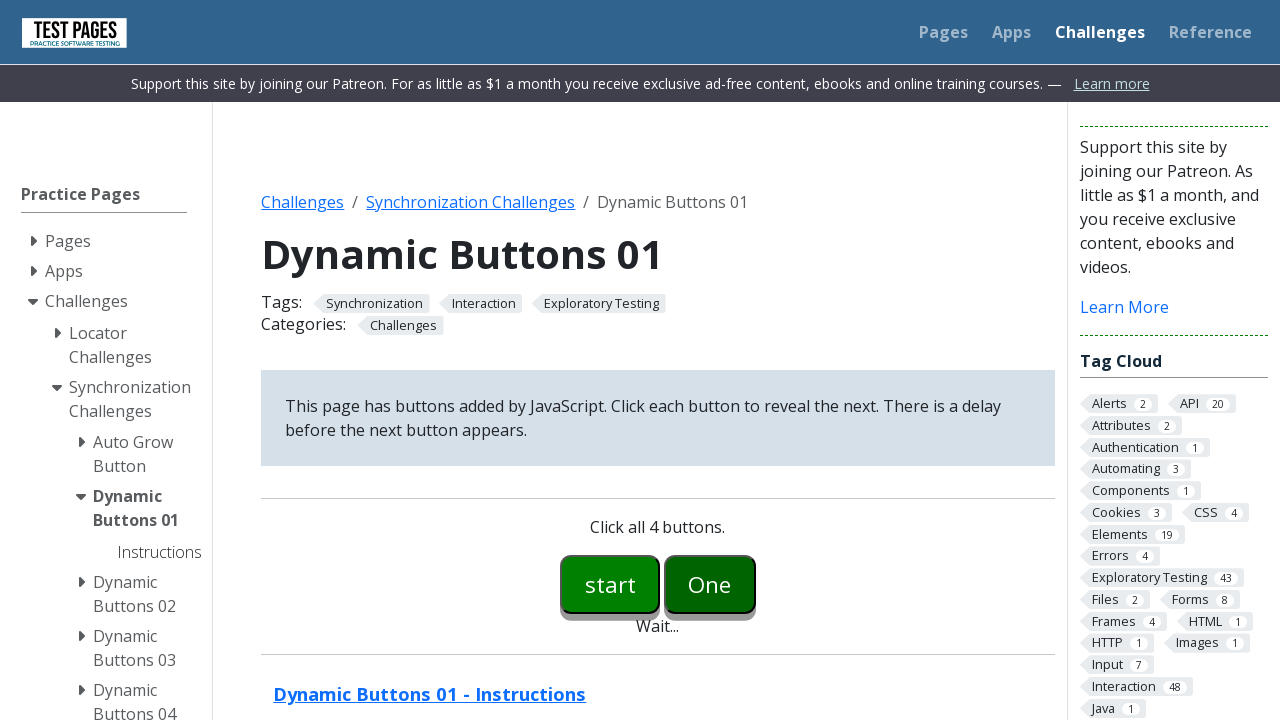

Third button (button02) became visible
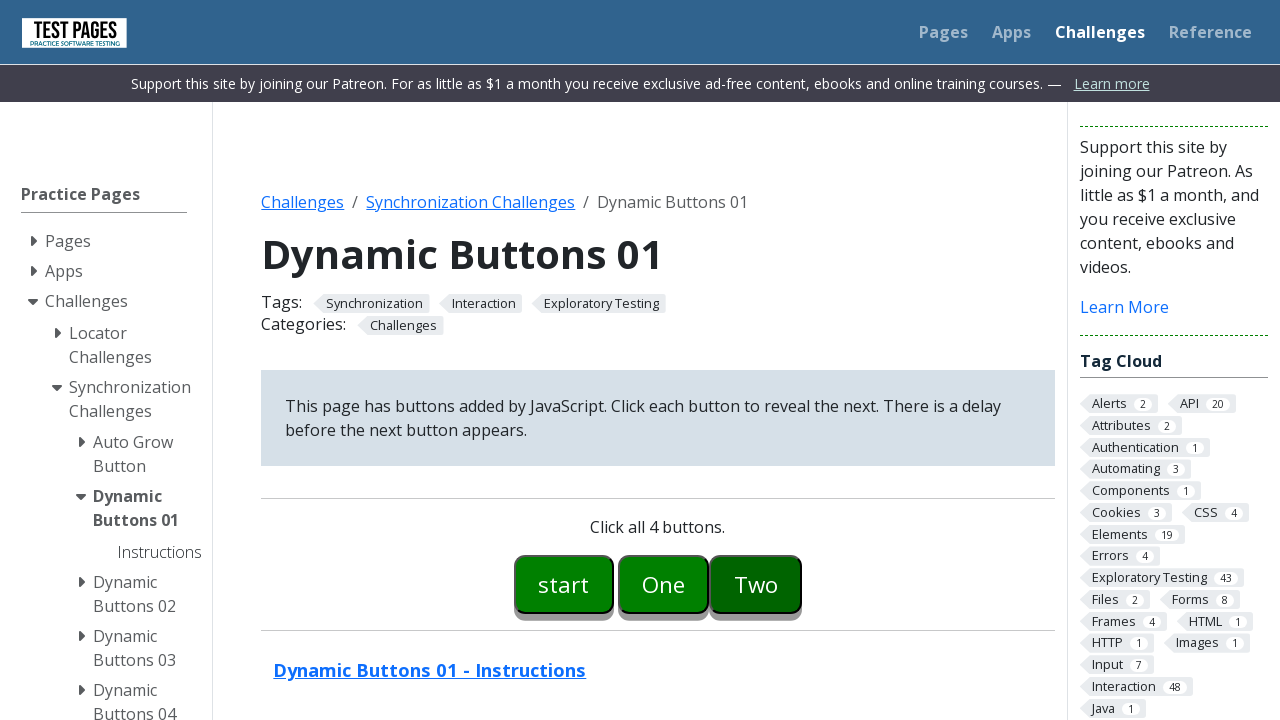

Clicked third button (button02) at (756, 584) on #button02
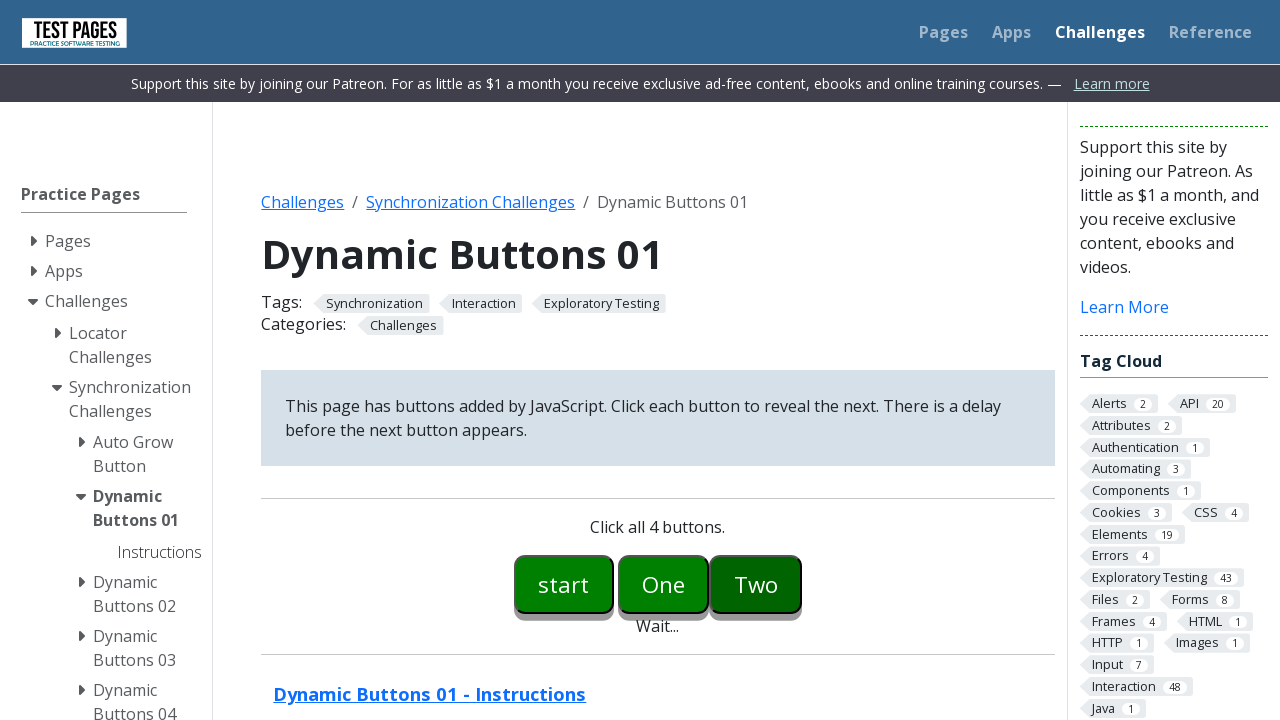

Fourth button (button03) became visible
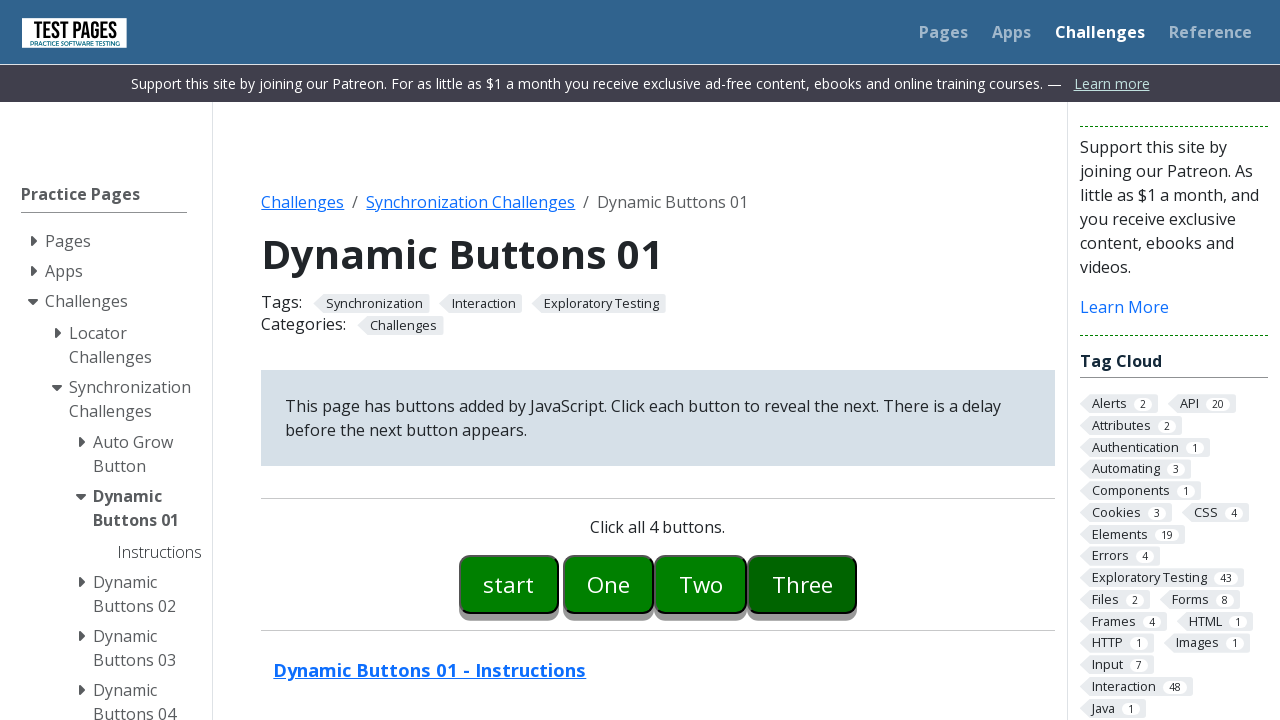

Clicked fourth button (button03) at (802, 584) on #button03
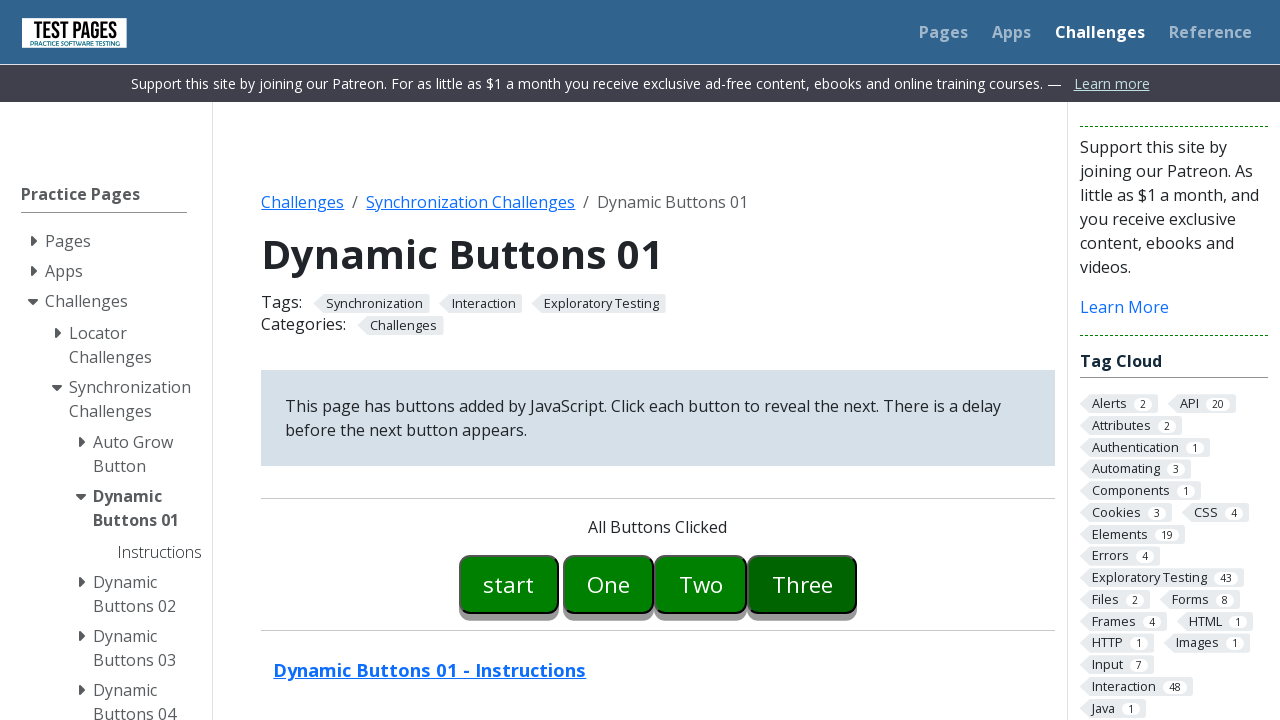

Success message element became visible
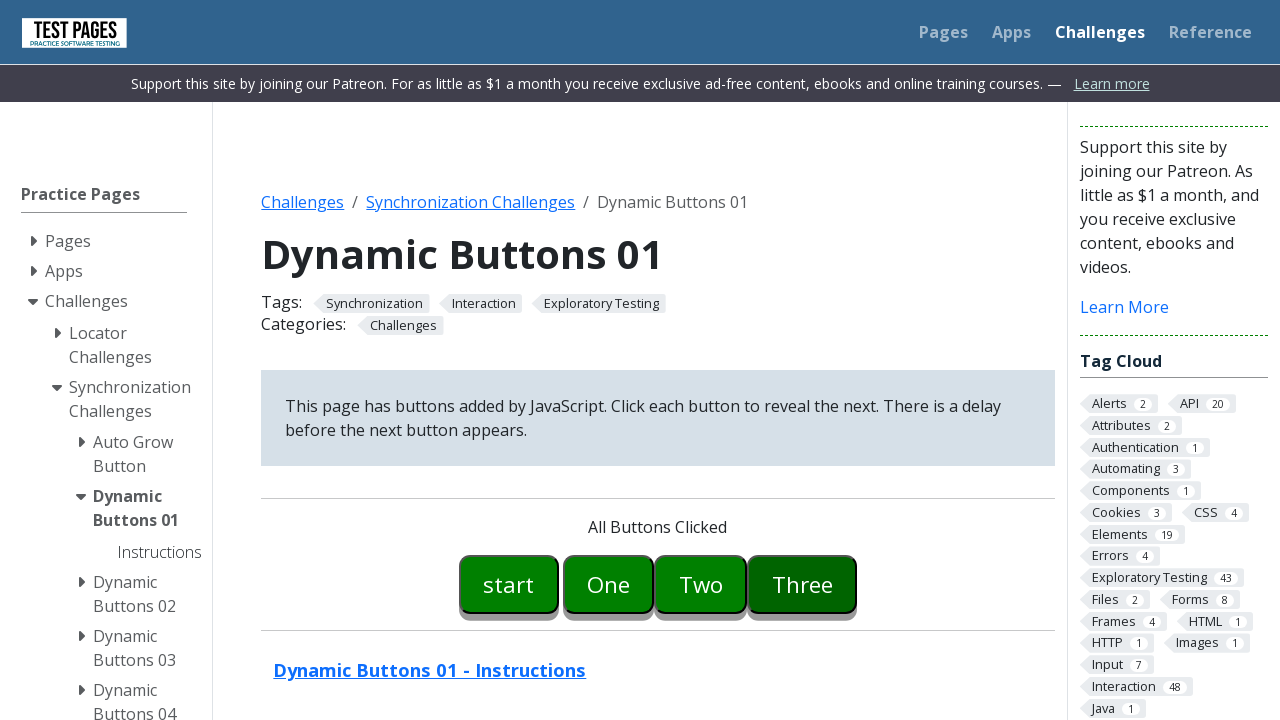

Verified success message: 'All Buttons Clicked'
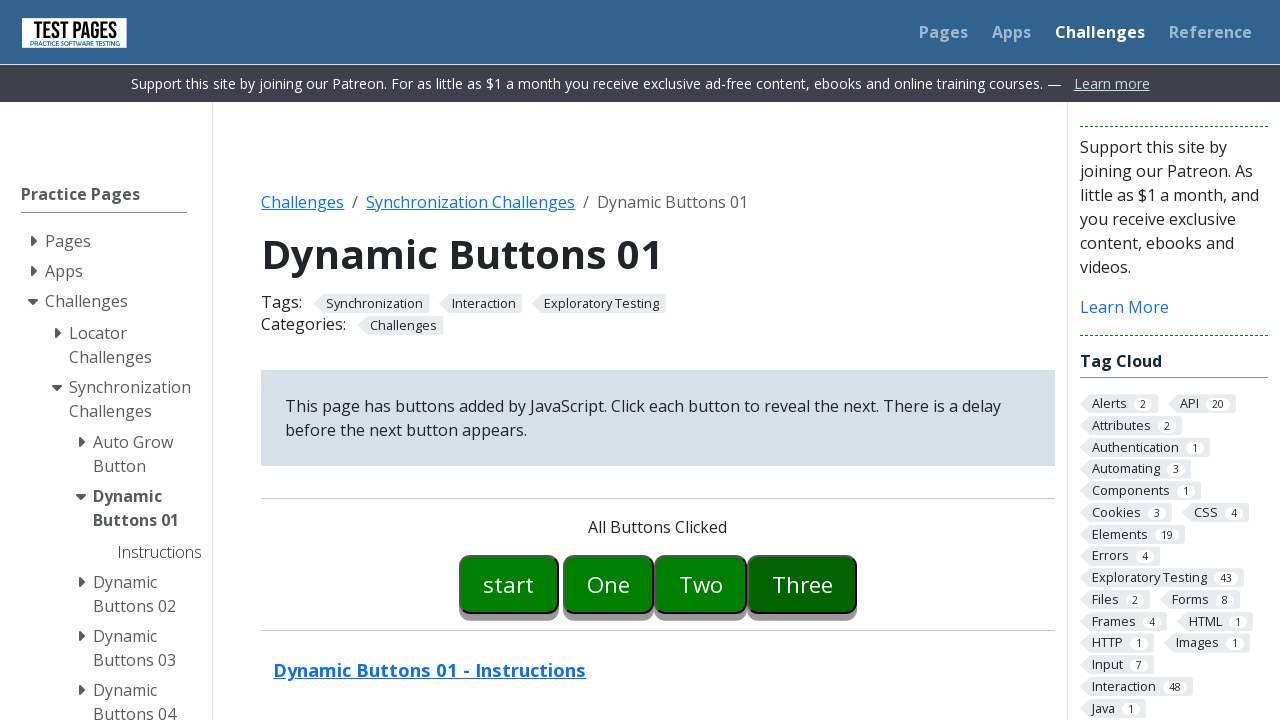

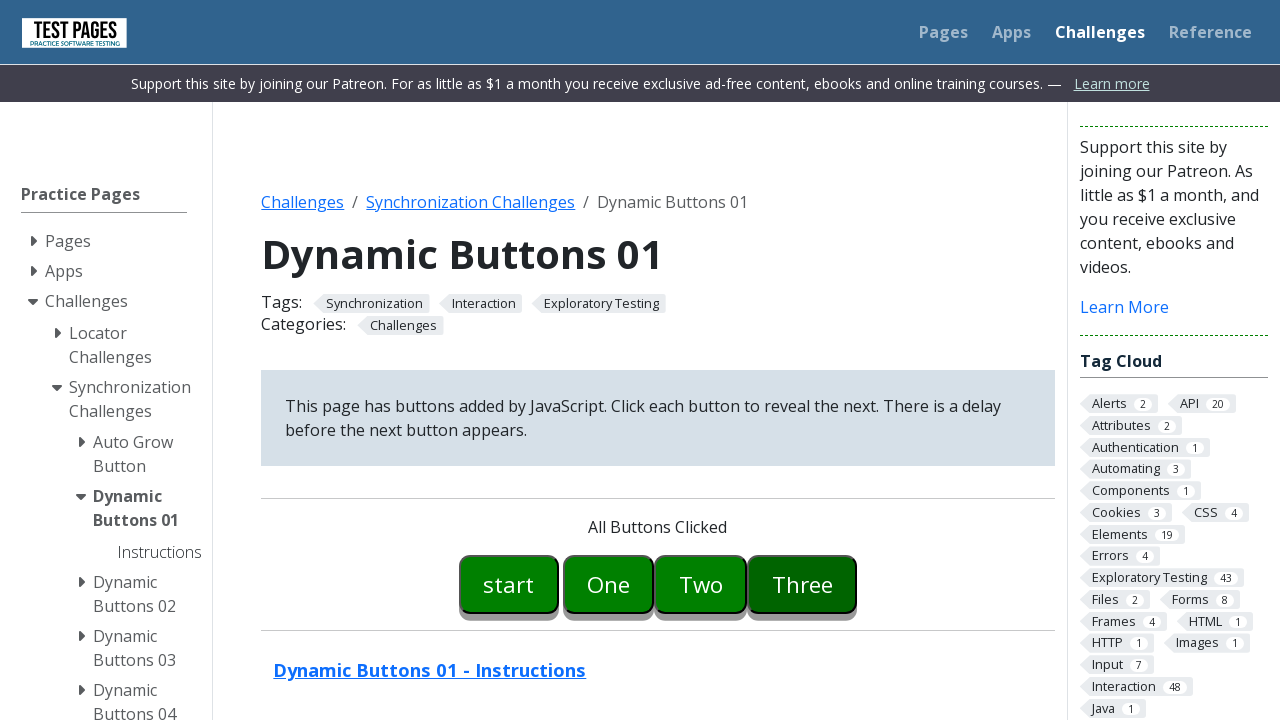